Tests file upload functionality by uploading a file and verifying the success message is displayed

Starting URL: https://the-internet.herokuapp.com/upload

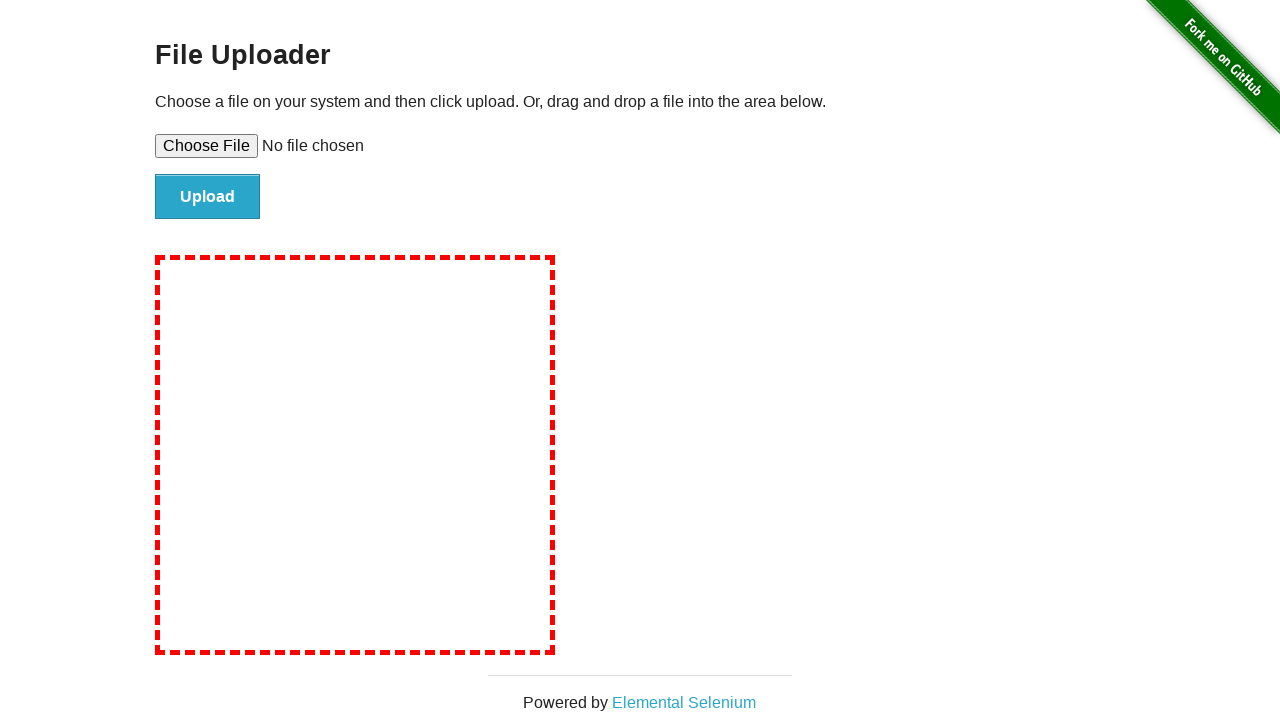

Created temporary test file for upload
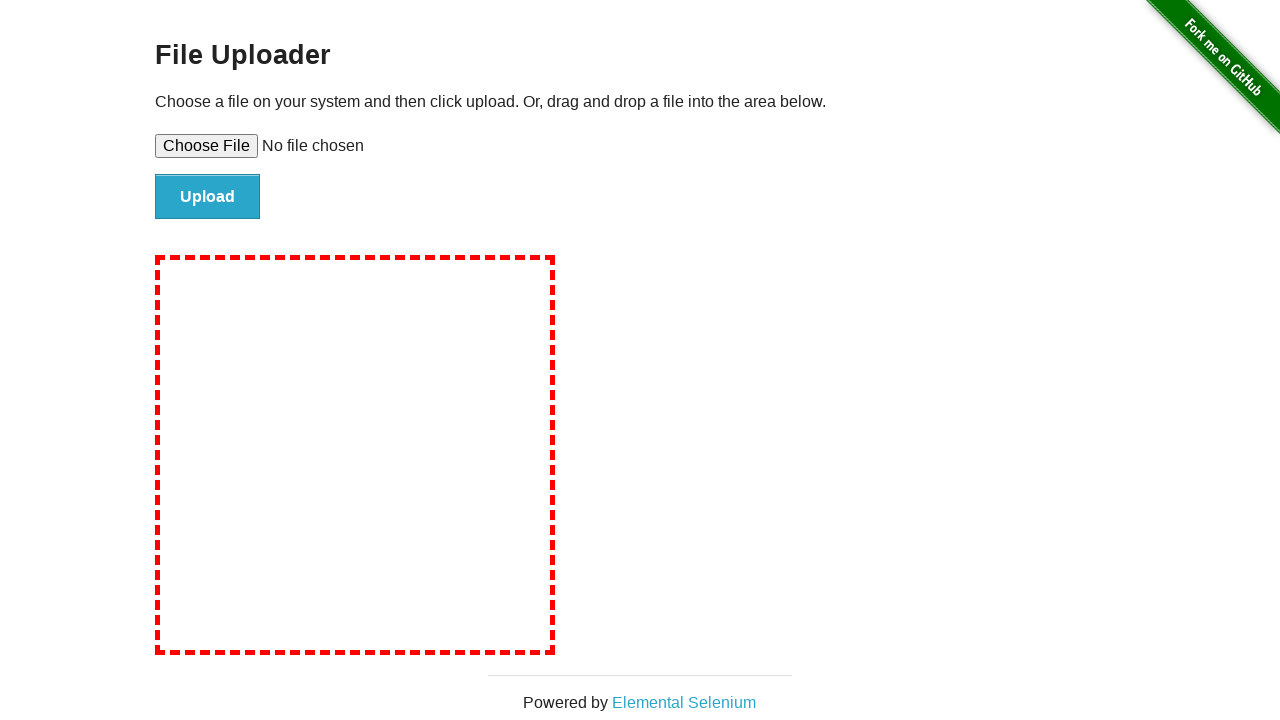

Selected file for upload via file input element
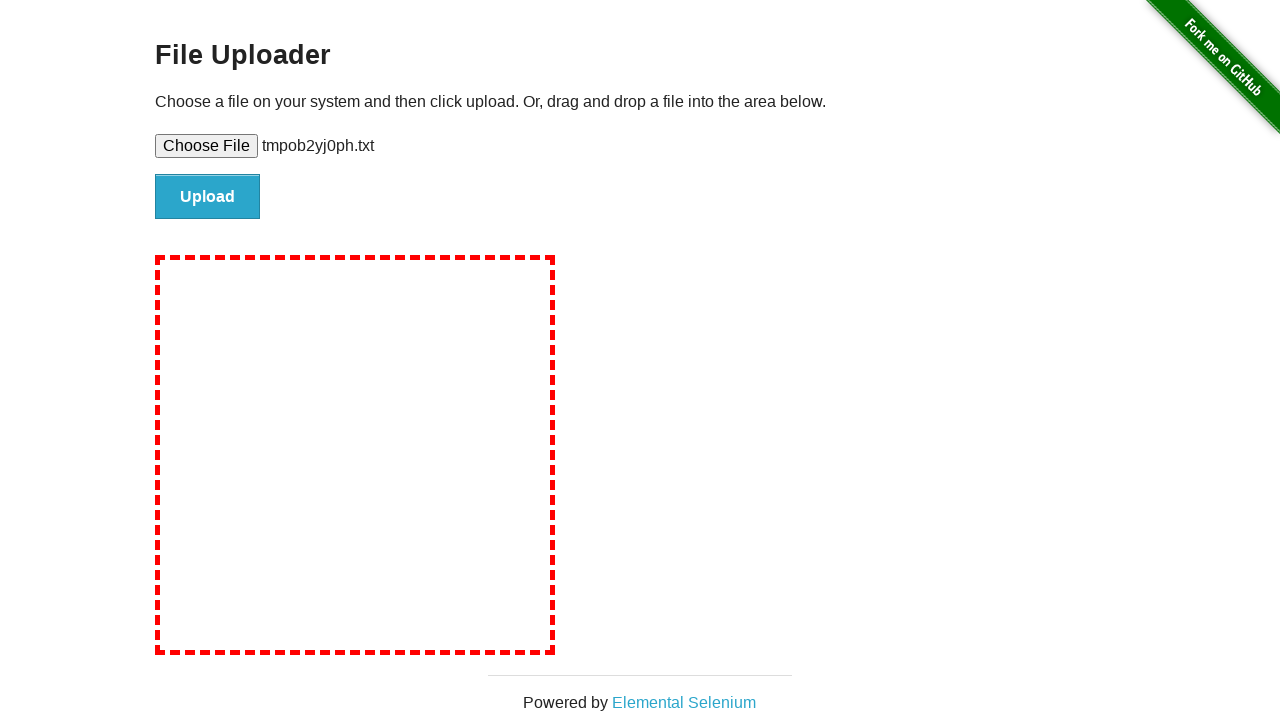

Clicked upload button to submit file at (208, 197) on #file-submit
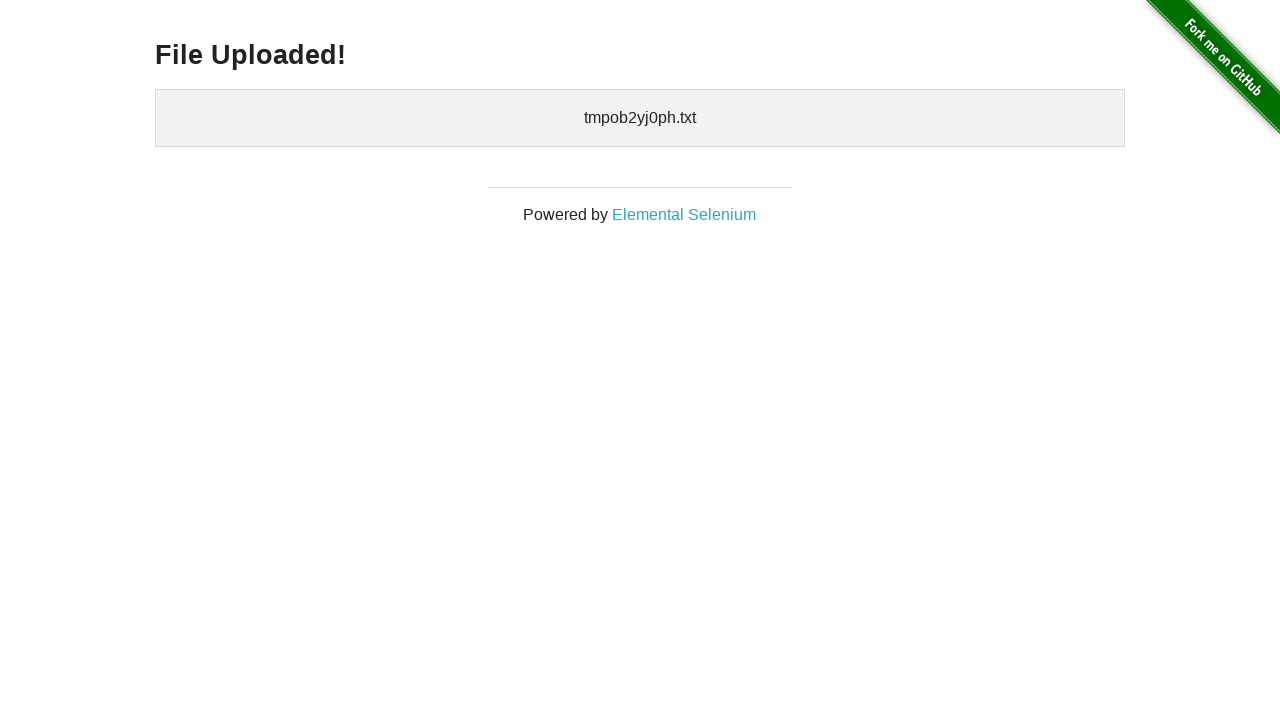

Success message heading loaded
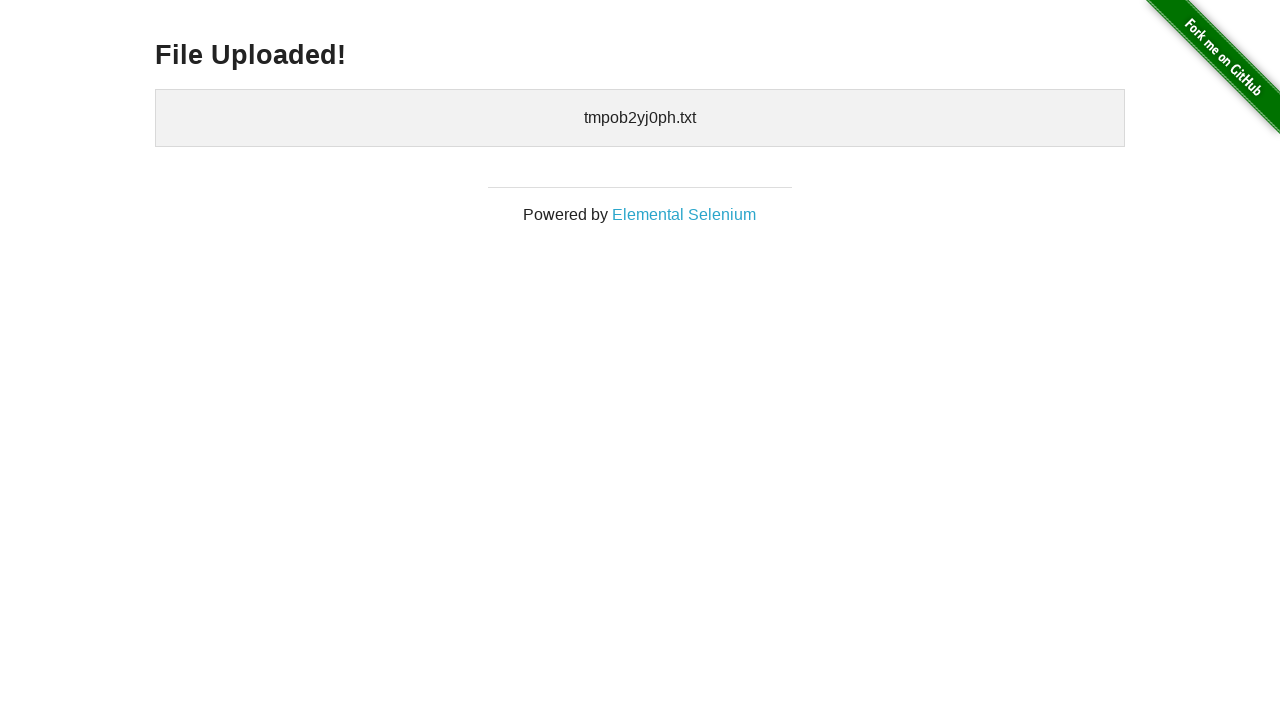

Verified 'File Uploaded!' success message is displayed
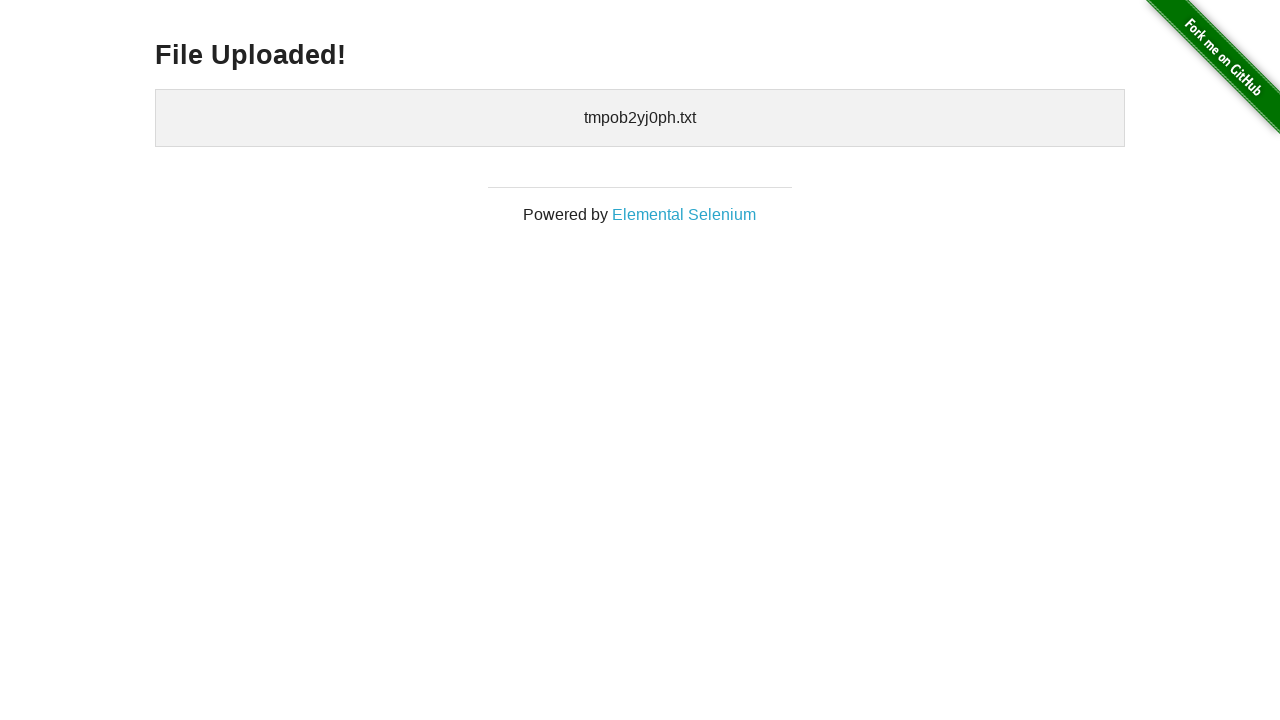

Cleaned up temporary test file
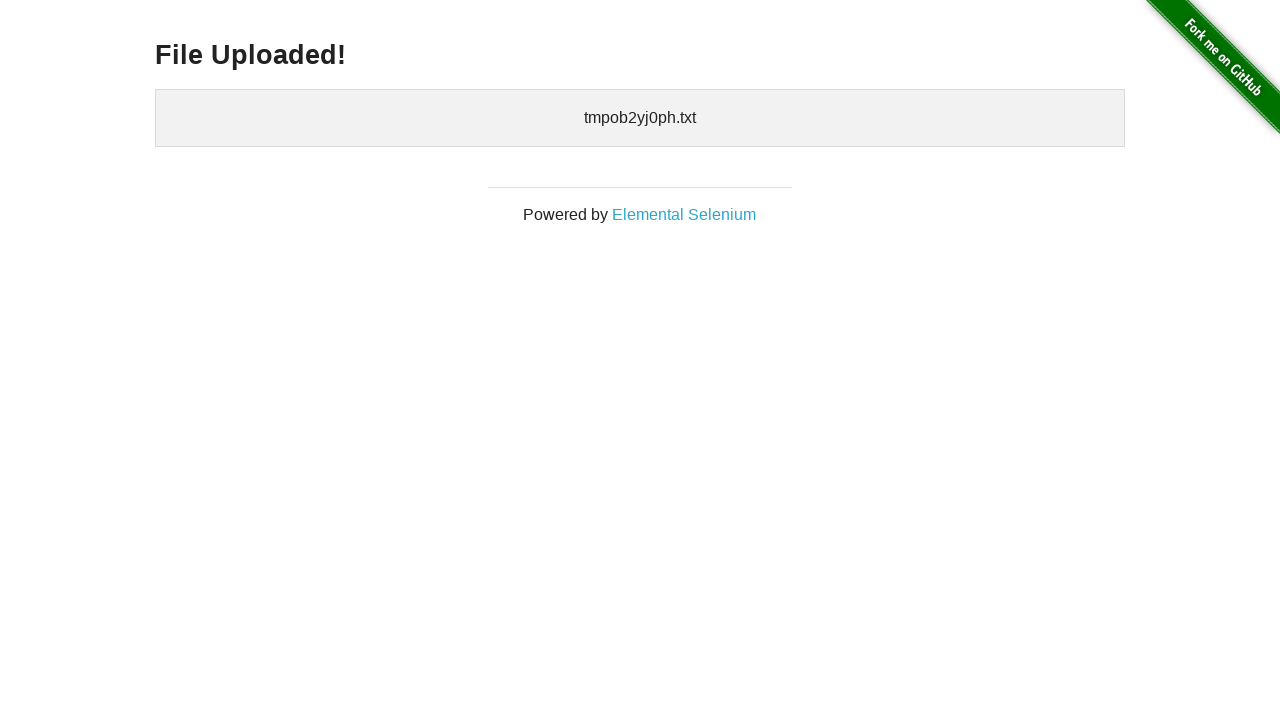

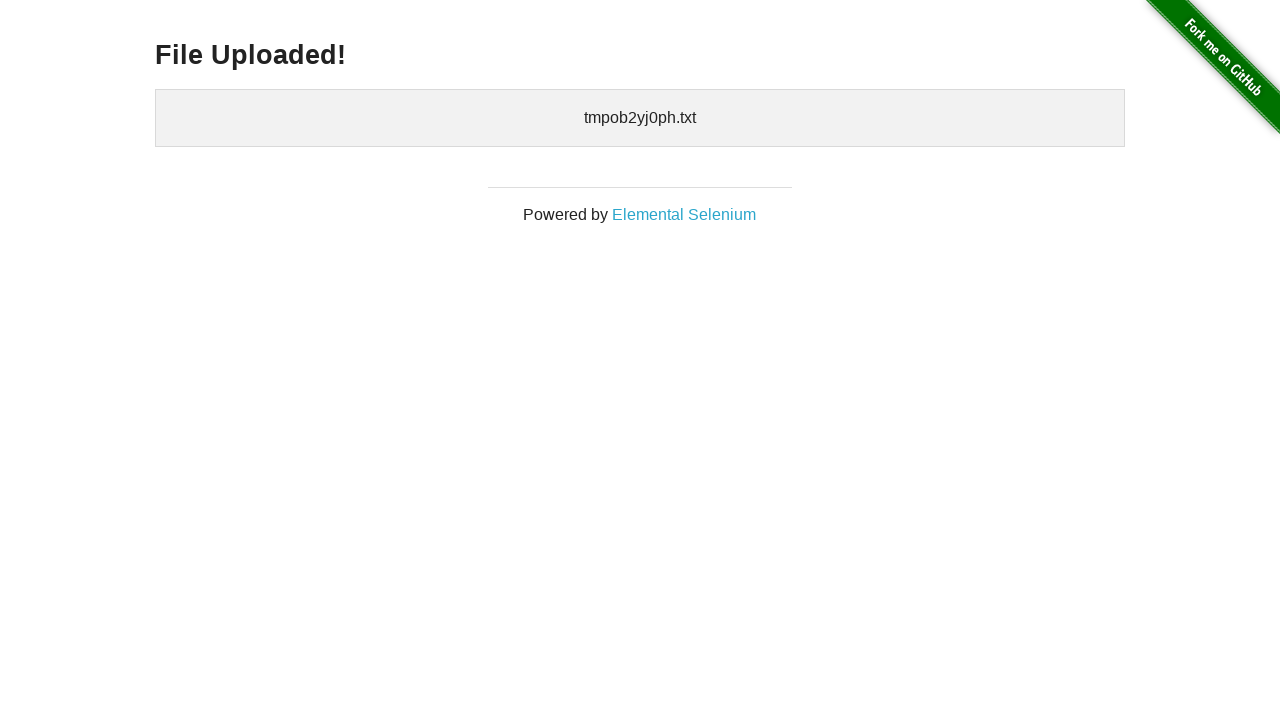